Tests adding a new record to a web table by filling out a form with user information and submitting it

Starting URL: https://www.tutorialspoint.com/selenium/practice/webtables.php

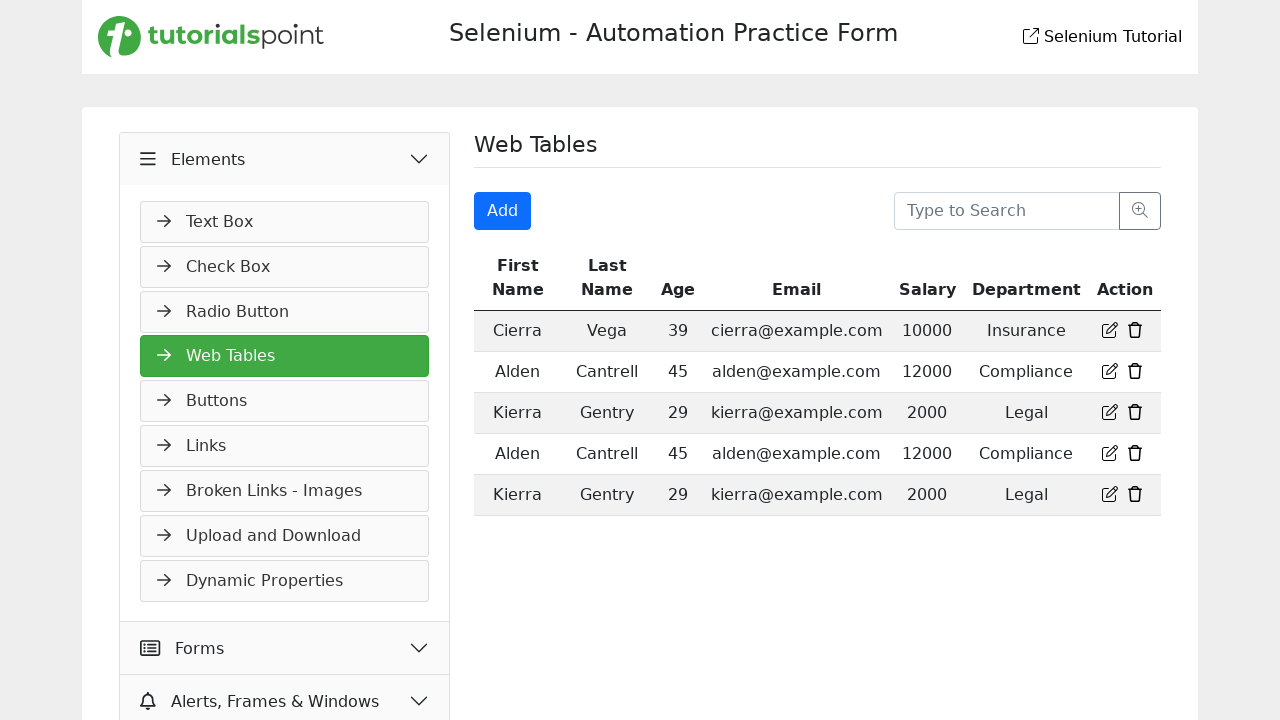

Clicked Add button to open registration form at (503, 211) on xpath=//*/form/div[1]/span[1]/button
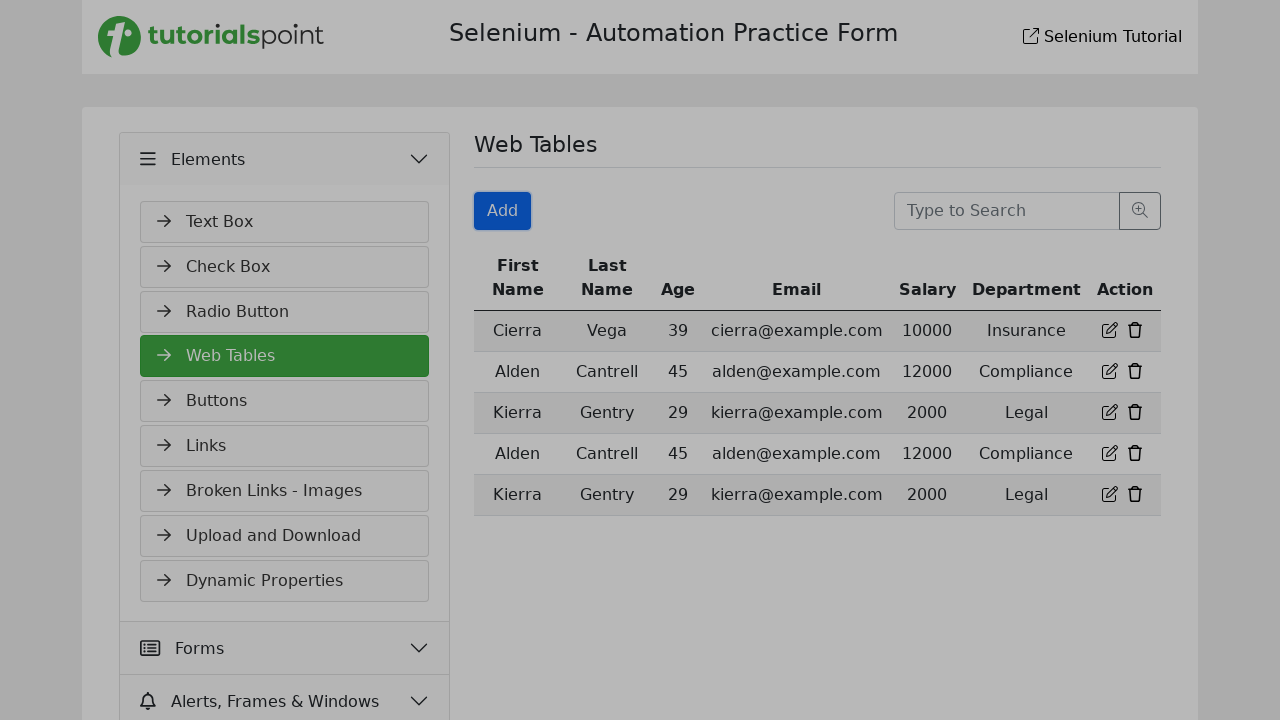

Filled firstname field with 'Artur' on #firstname
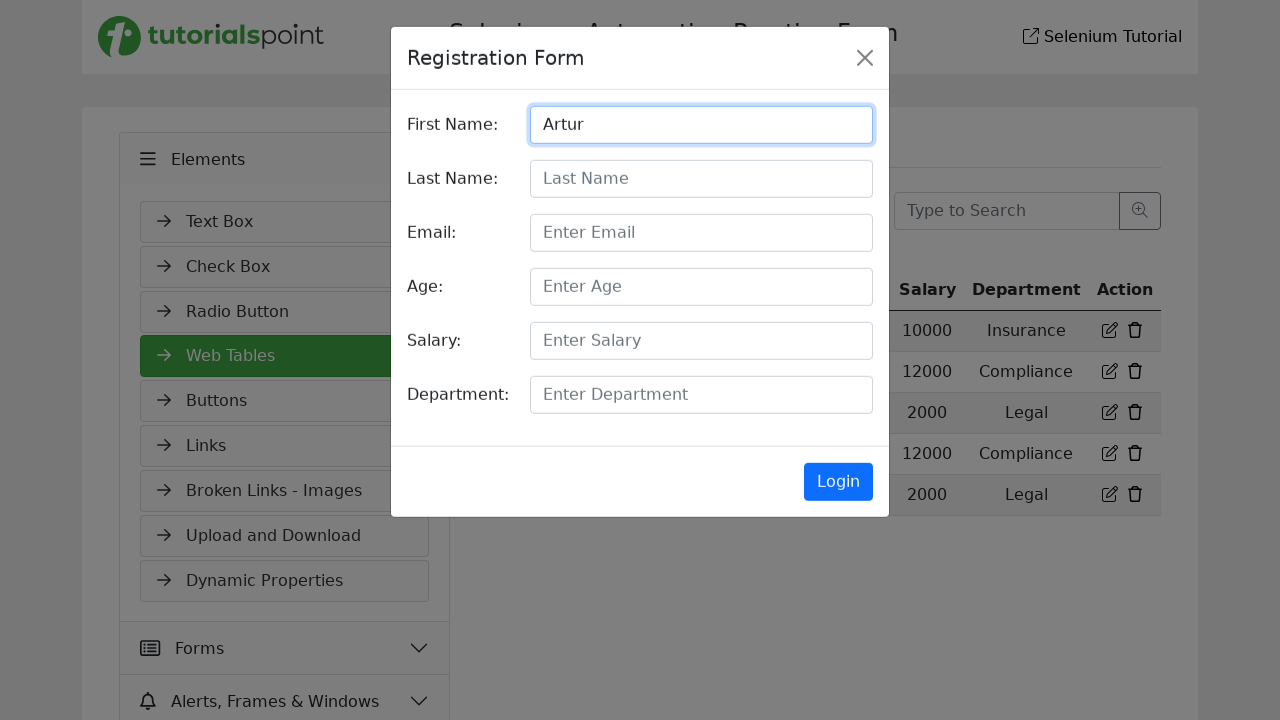

Filled lastname field with 'Ivanov' on #lastname
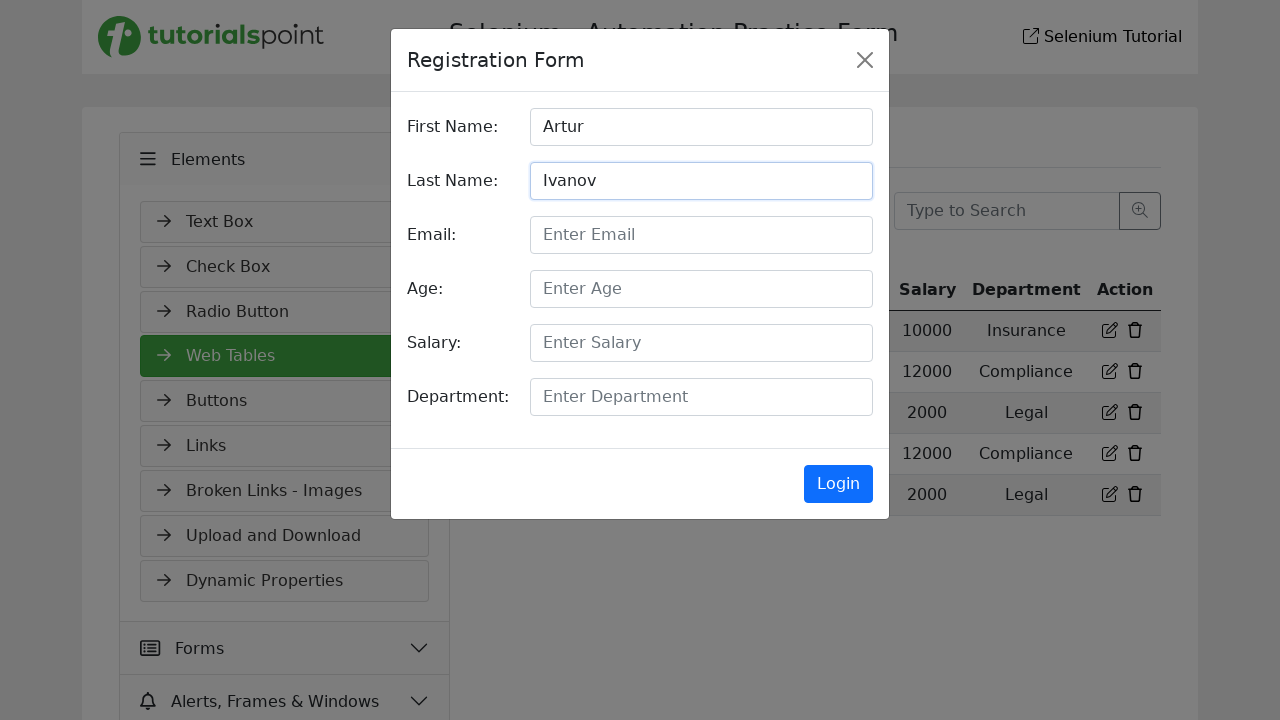

Filled email field with 'ariv@mail.ru' on #email
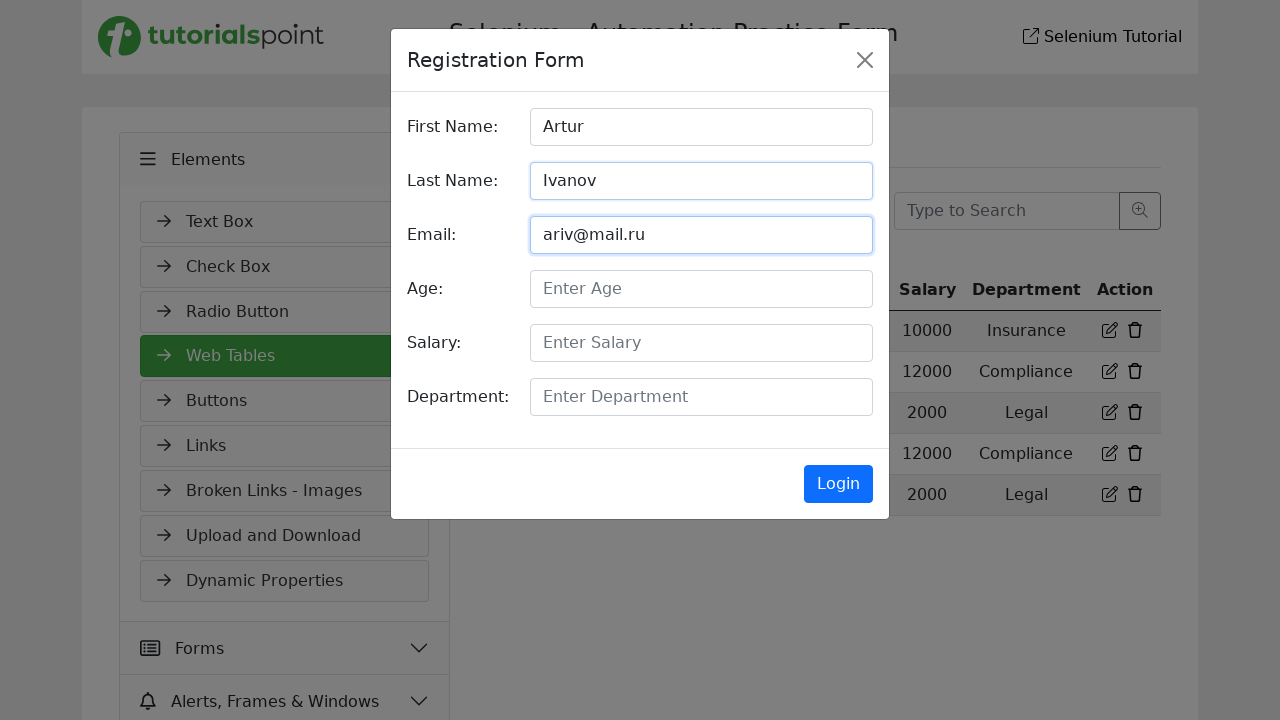

Filled age field with '4321' on #age
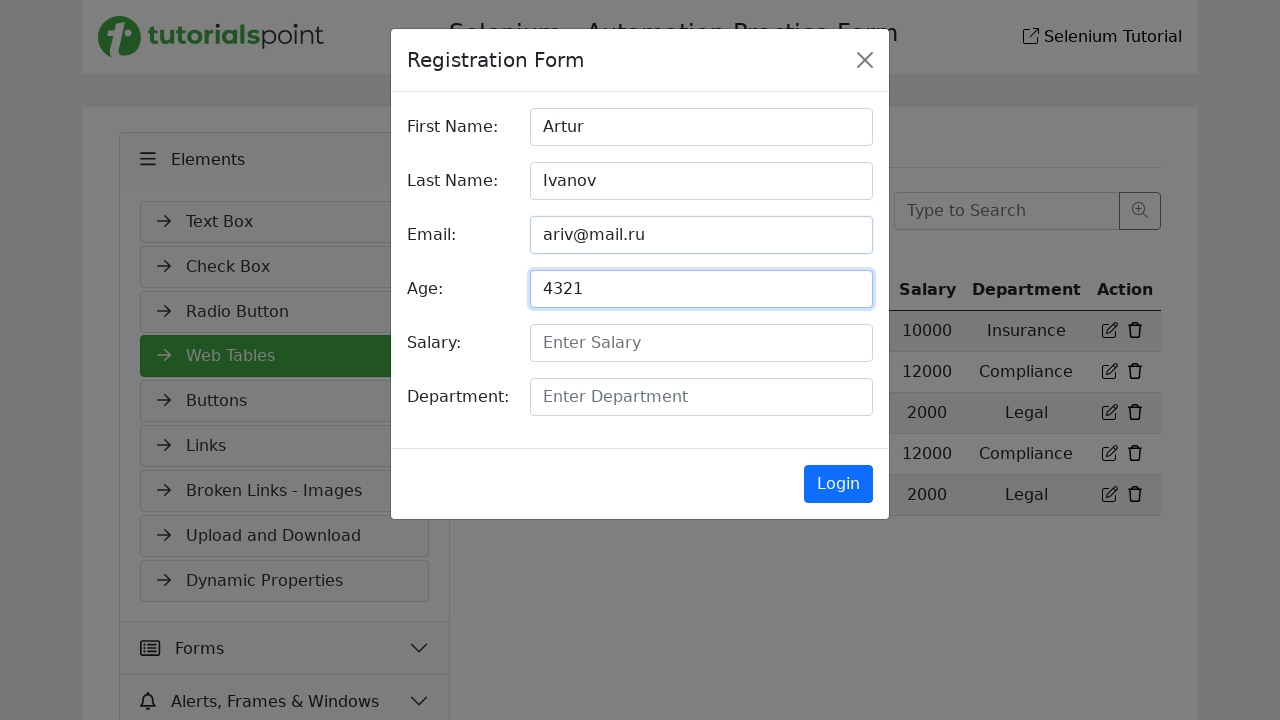

Filled salary field with '12345678901234567890' on #salary
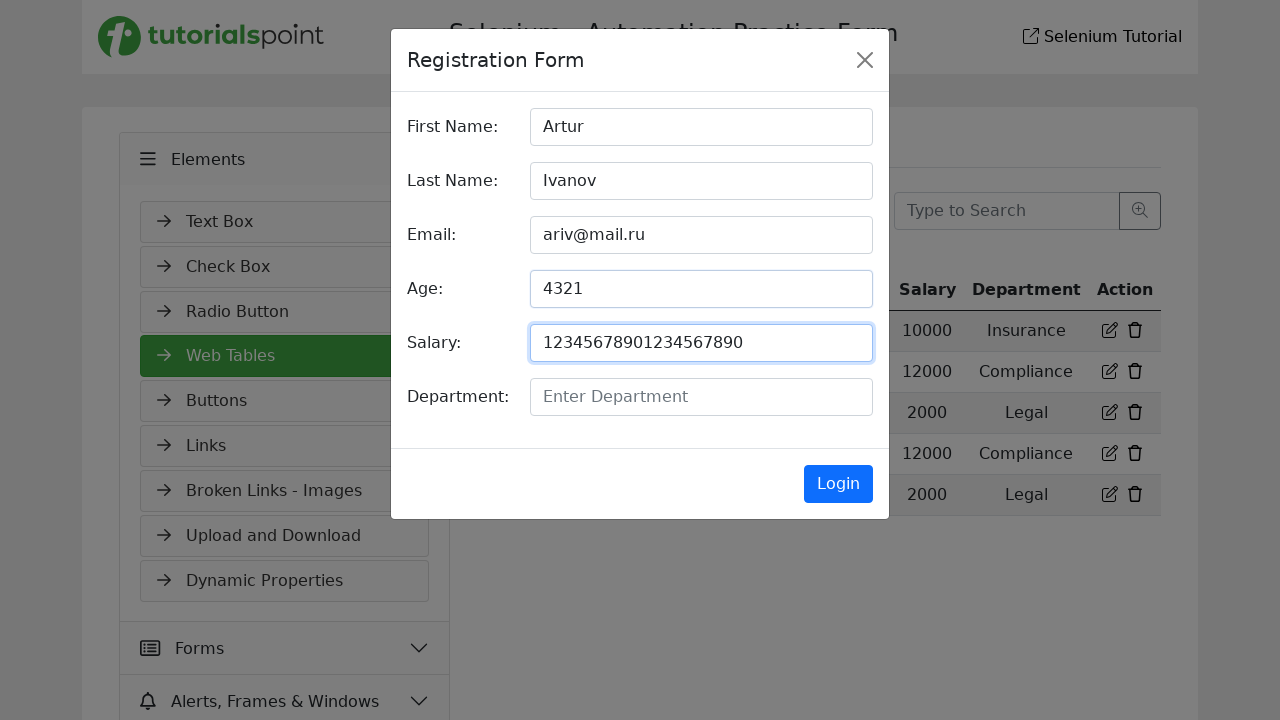

Filled department field with 'IT' on //*[@id="deparment"]
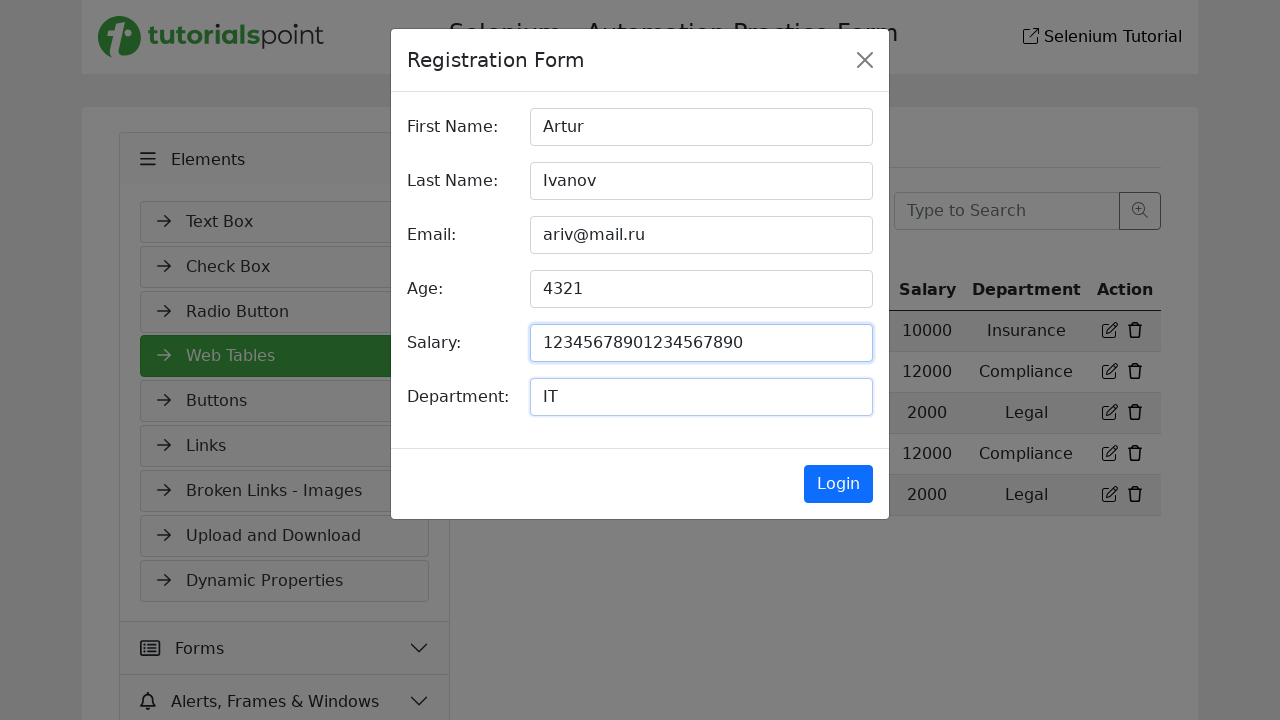

Clicked submit button to add new record at (838, 484) on #RegisterForm > div.modal-footer > input
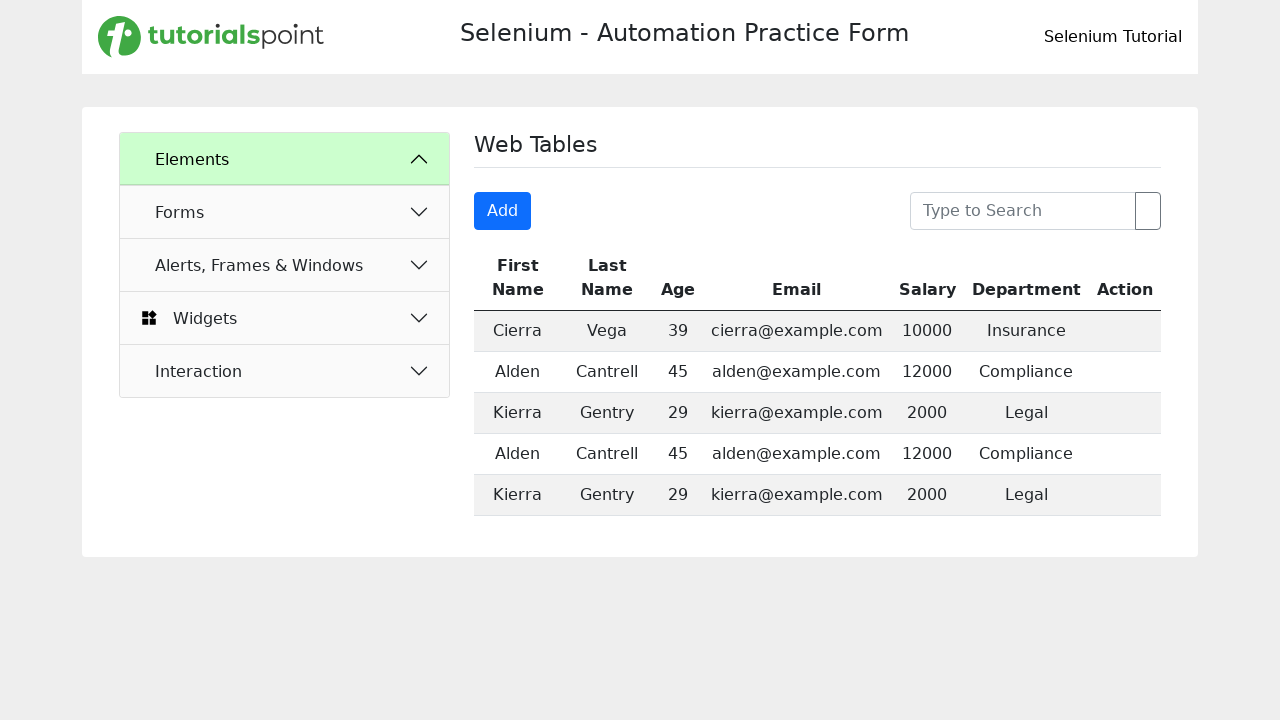

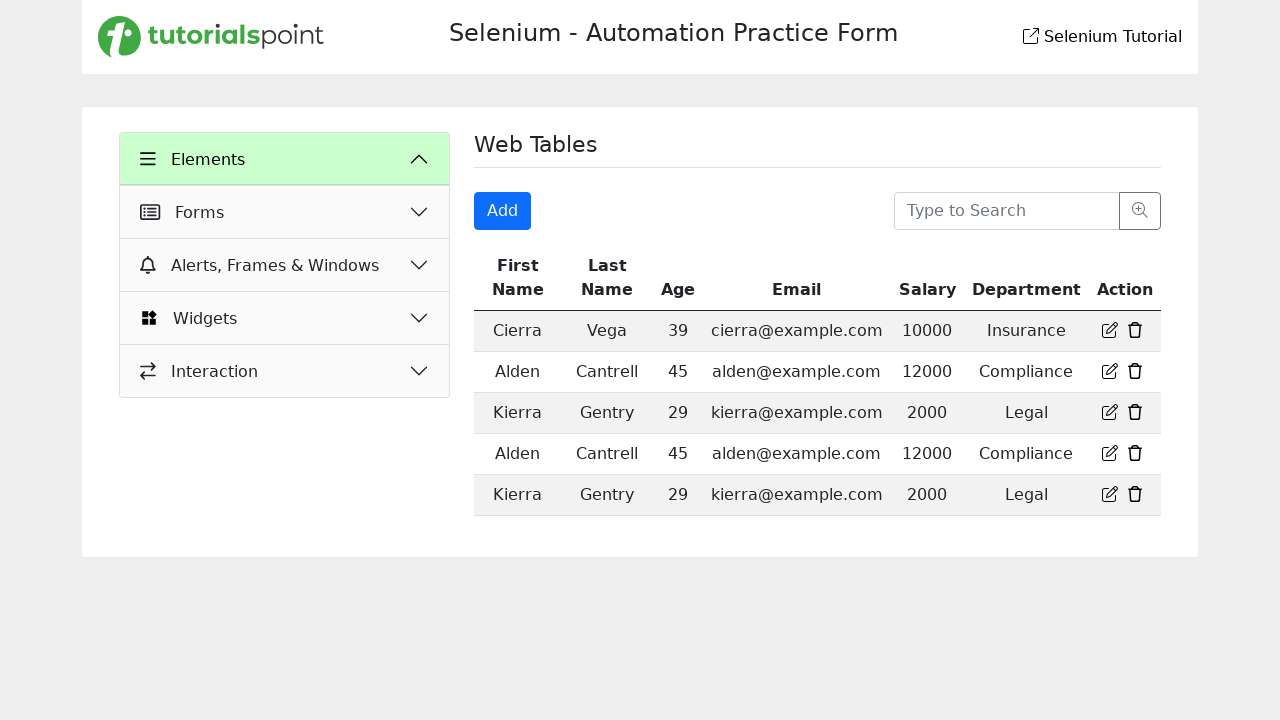